Navigates to the OrangeHRM demo homepage and verifies the page loads by checking the title is accessible.

Starting URL: https://opensource-demo.orangehrmlive.com/

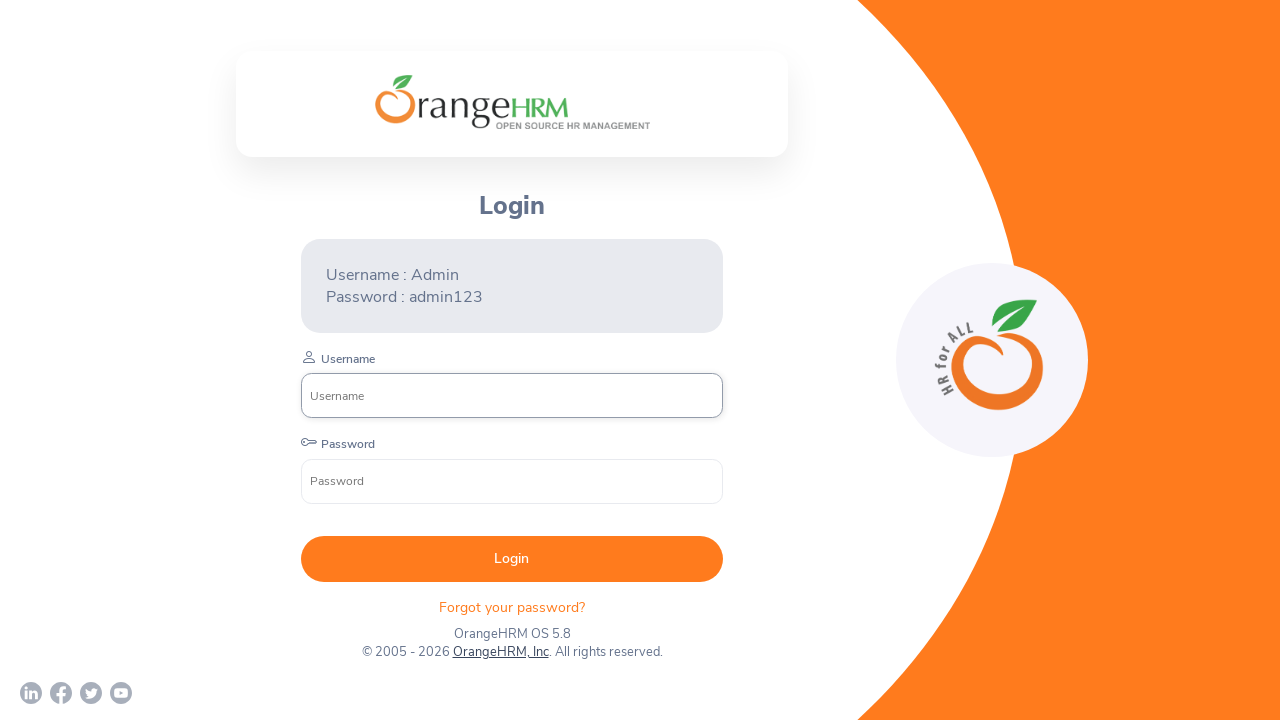

Waited for page to reach domcontentloaded state
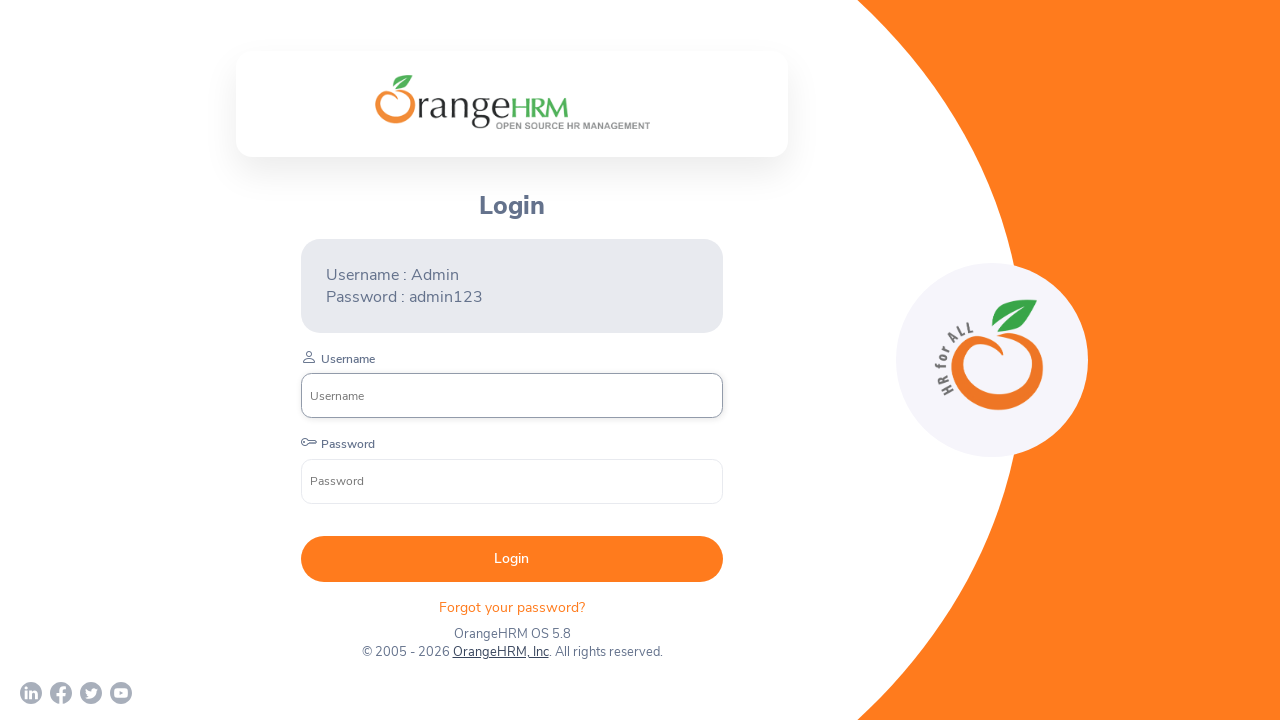

Verified body element is present on page
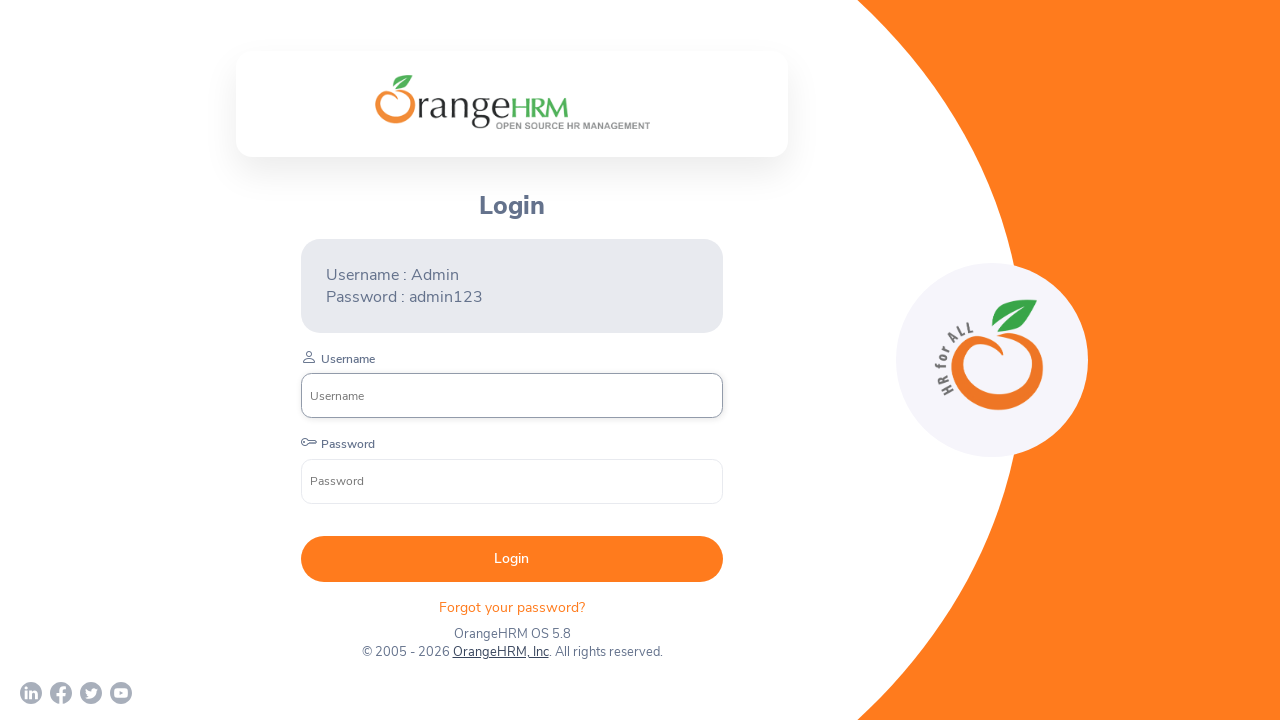

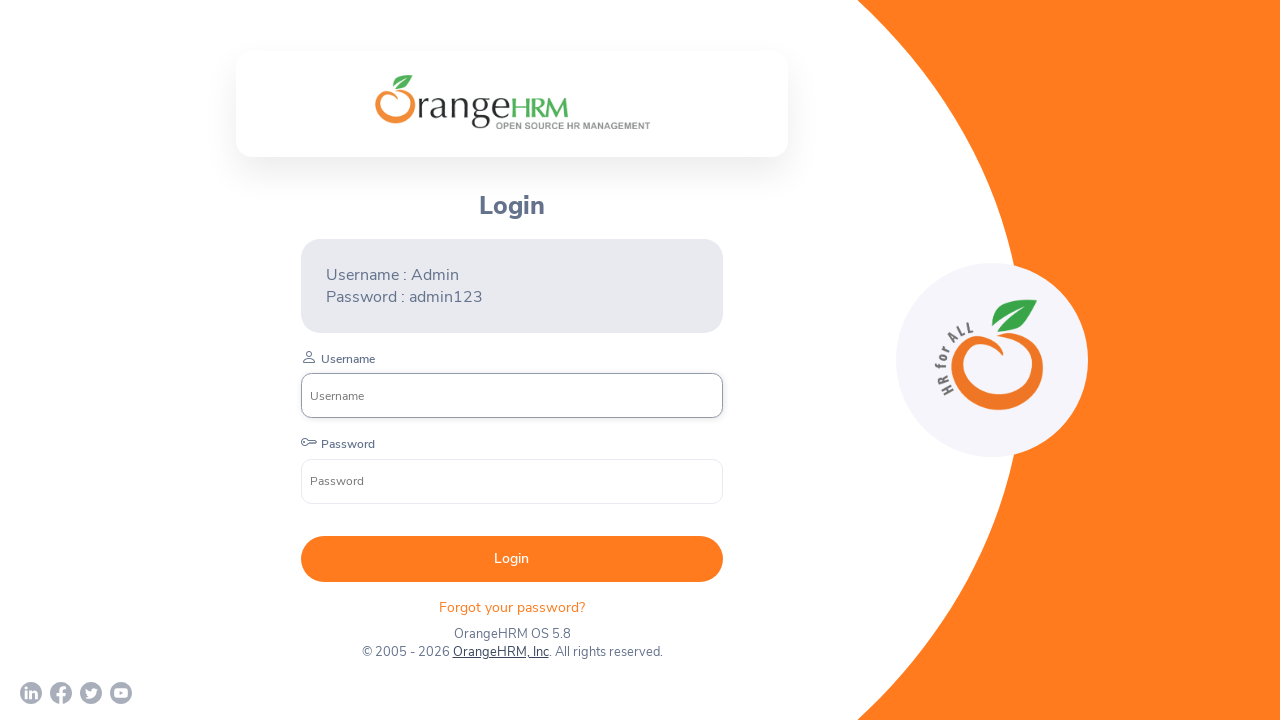